Tests that clicking the Resources button in the navbar shows the resources page with w3schools link

Starting URL: http://uitestingplayground.com/progressbar

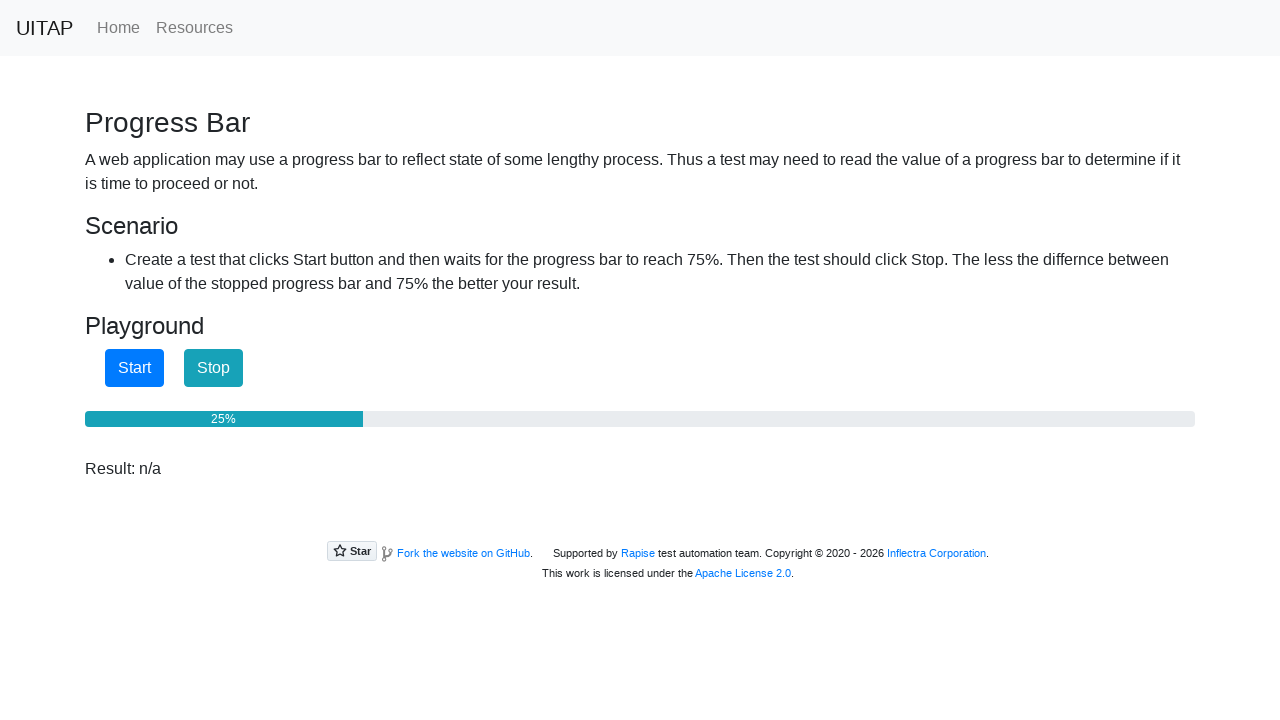

Clicked Resources button in navbar at (194, 28) on a.nav-link[href='/resources']
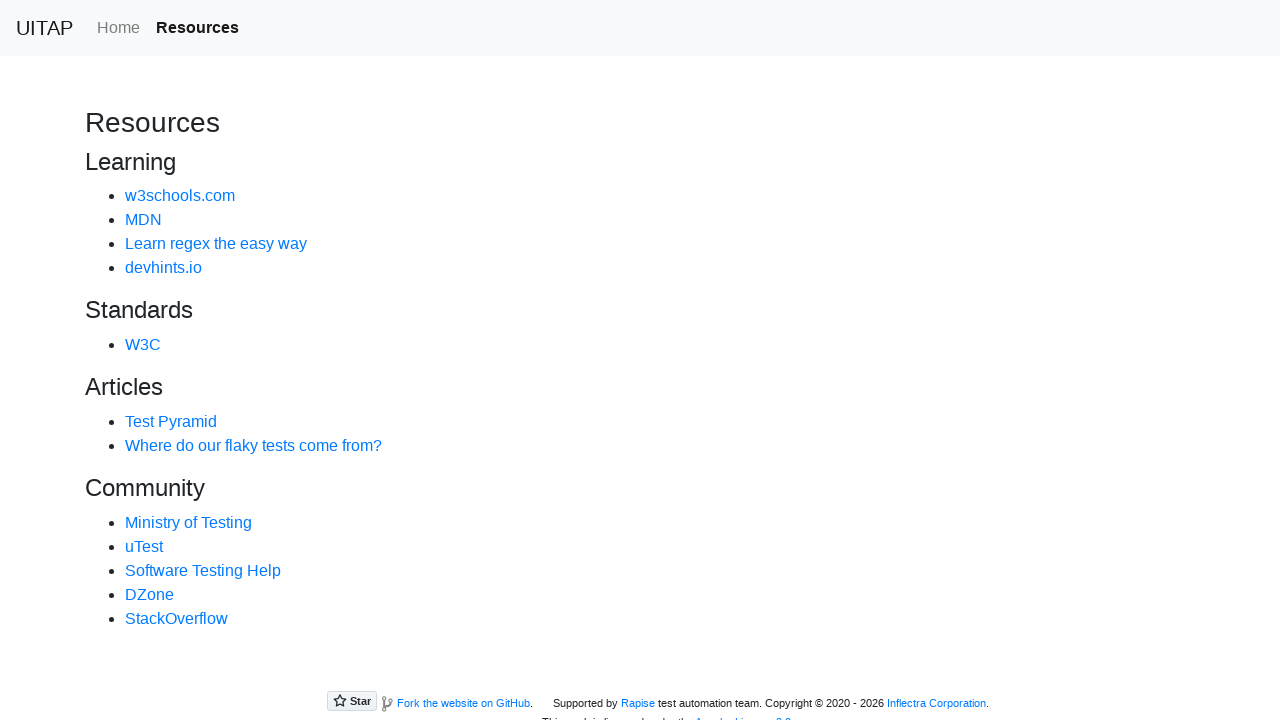

W3Schools link is visible on resources page
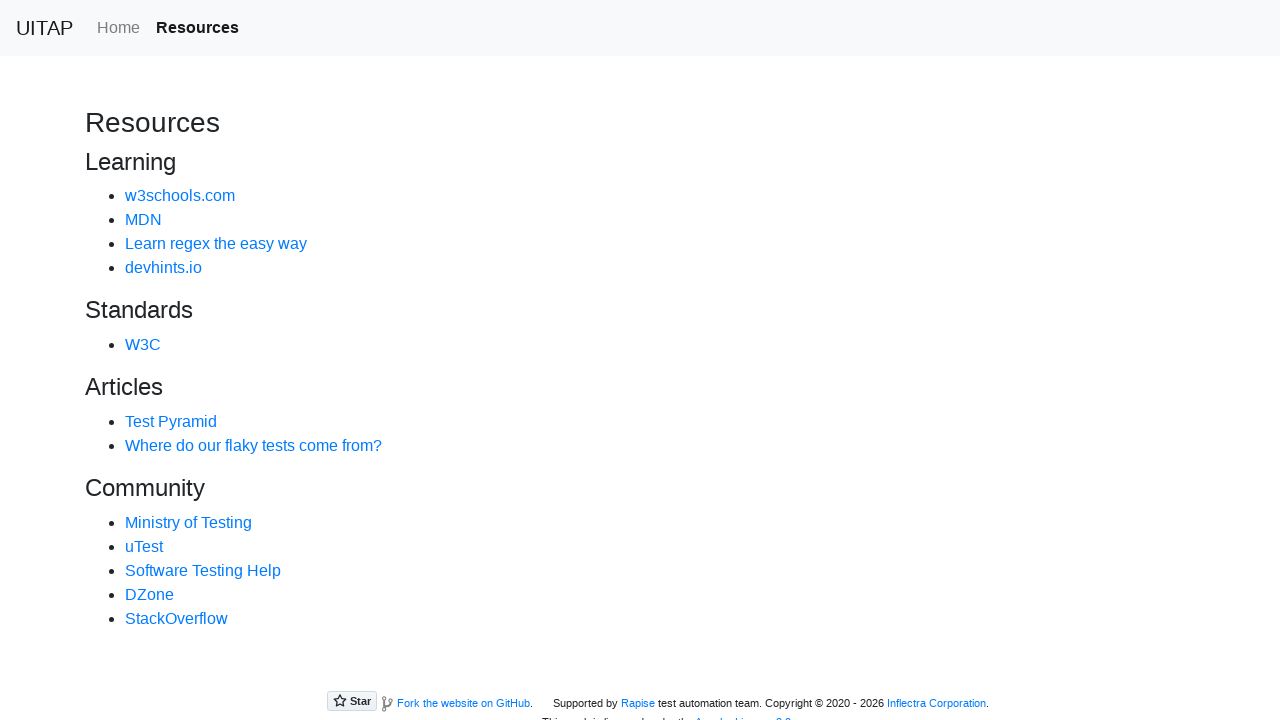

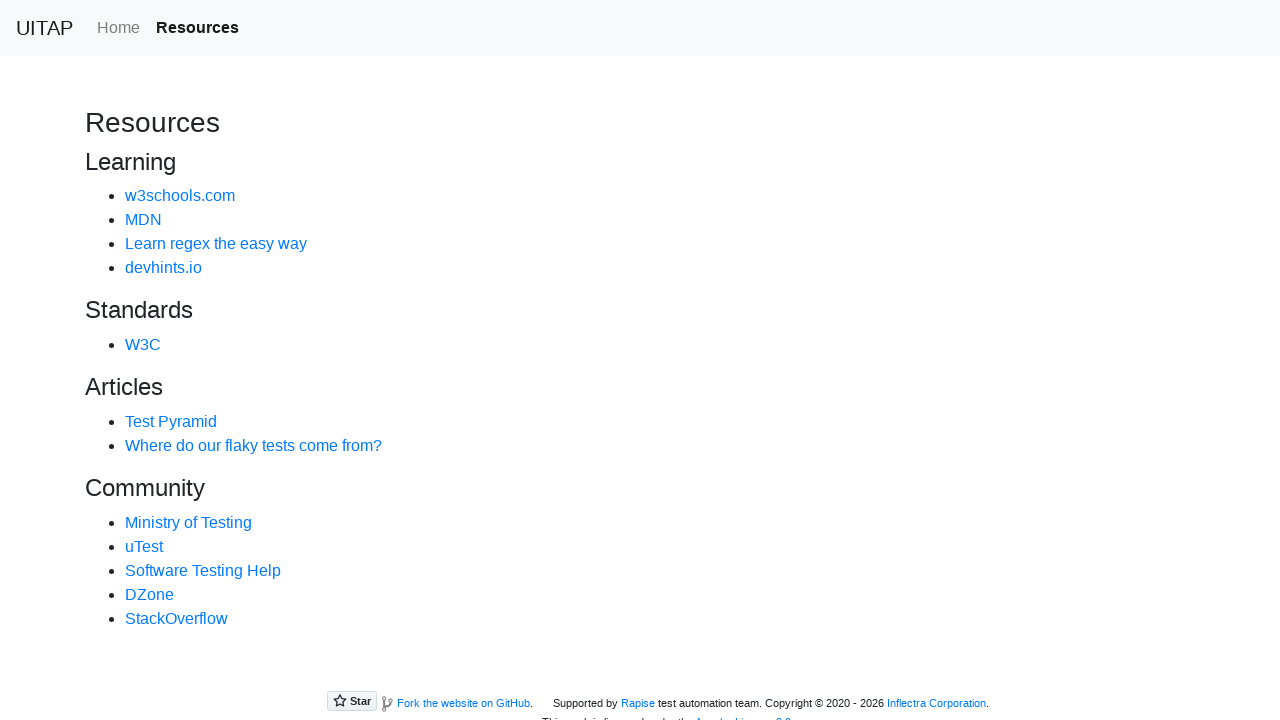